Tests the Join page form by filling in first name, last name, business name, and business title fields, then submitting and verifying the email field appears

Starting URL: https://anthonb711.github.io/cse270-teton/

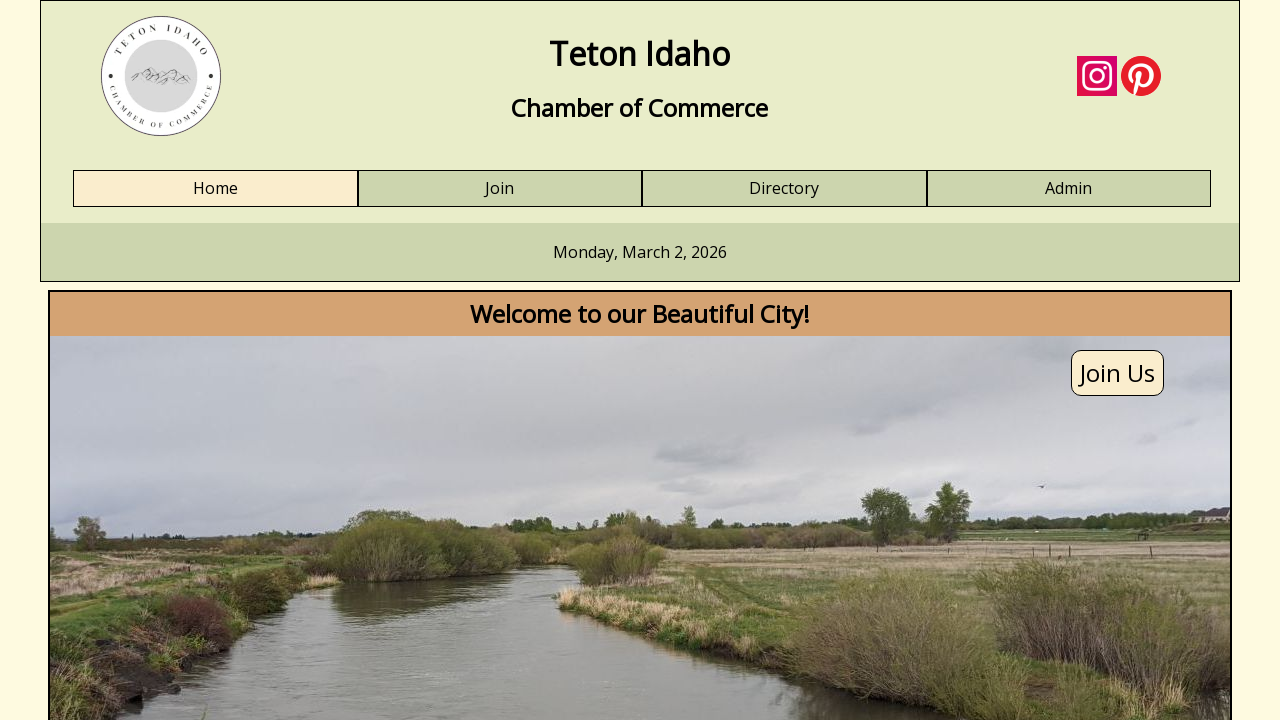

Set viewport size to 1659x1085
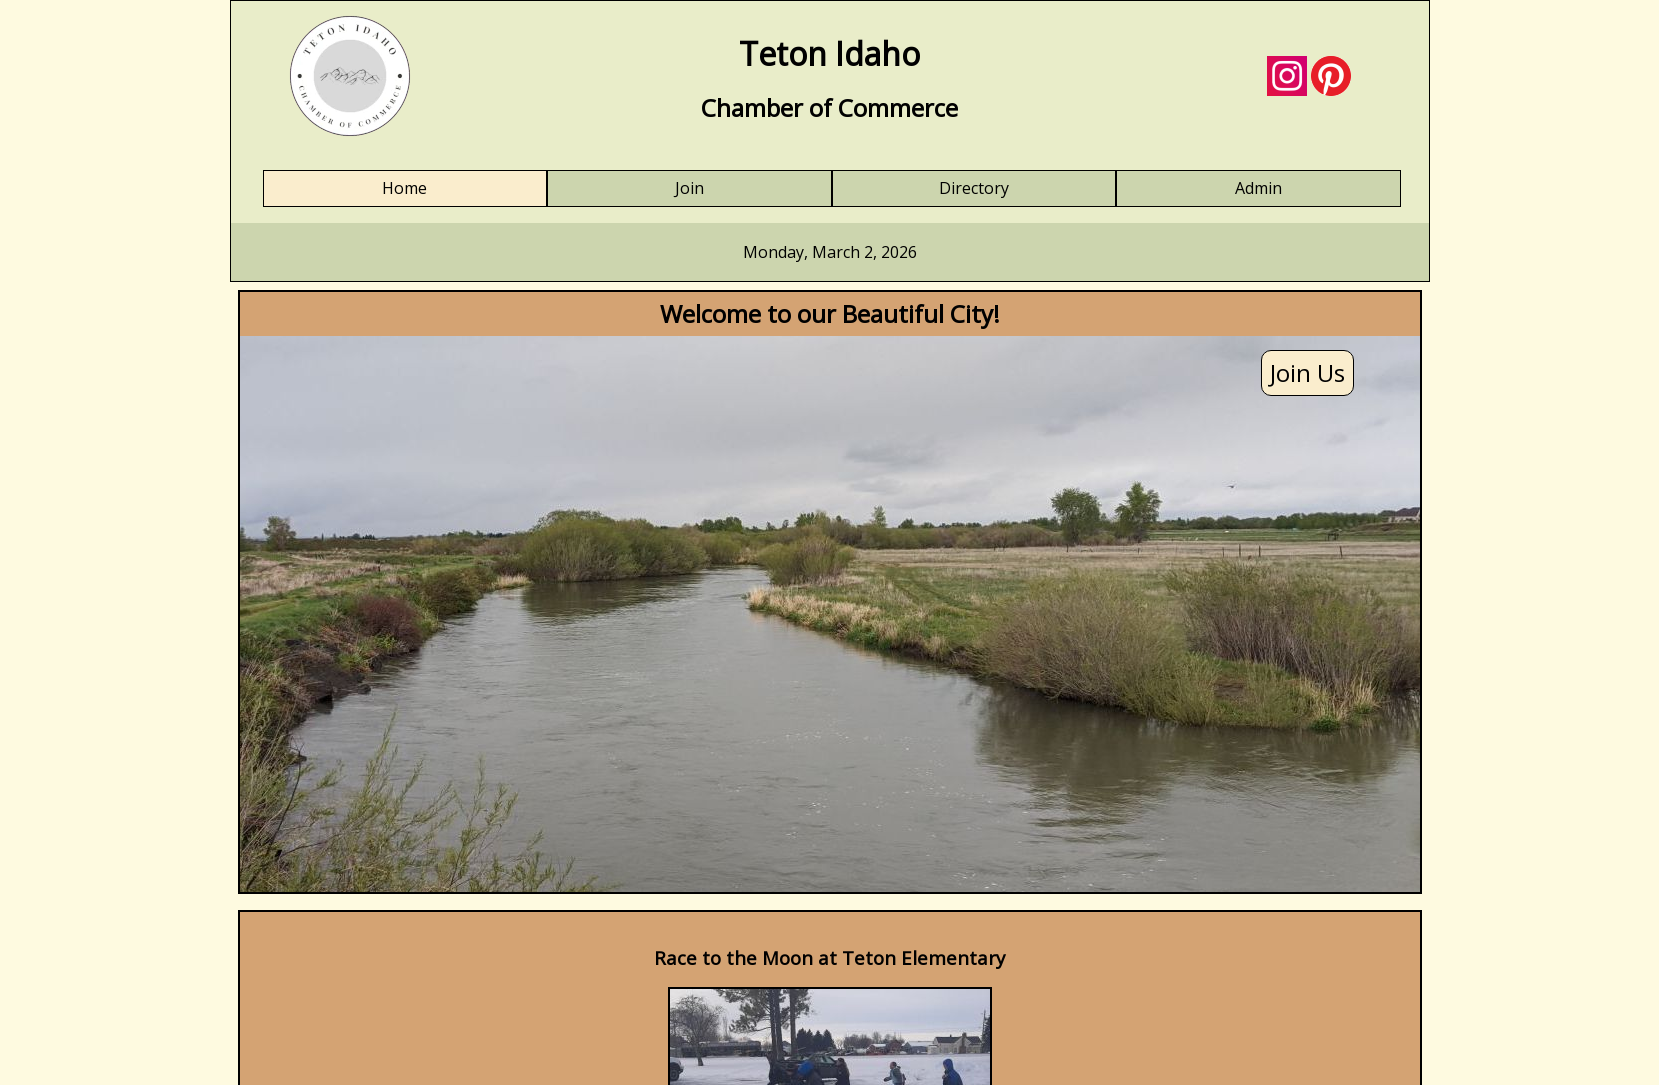

Clicked Join link to navigate to Join page at (689, 189) on text=Join
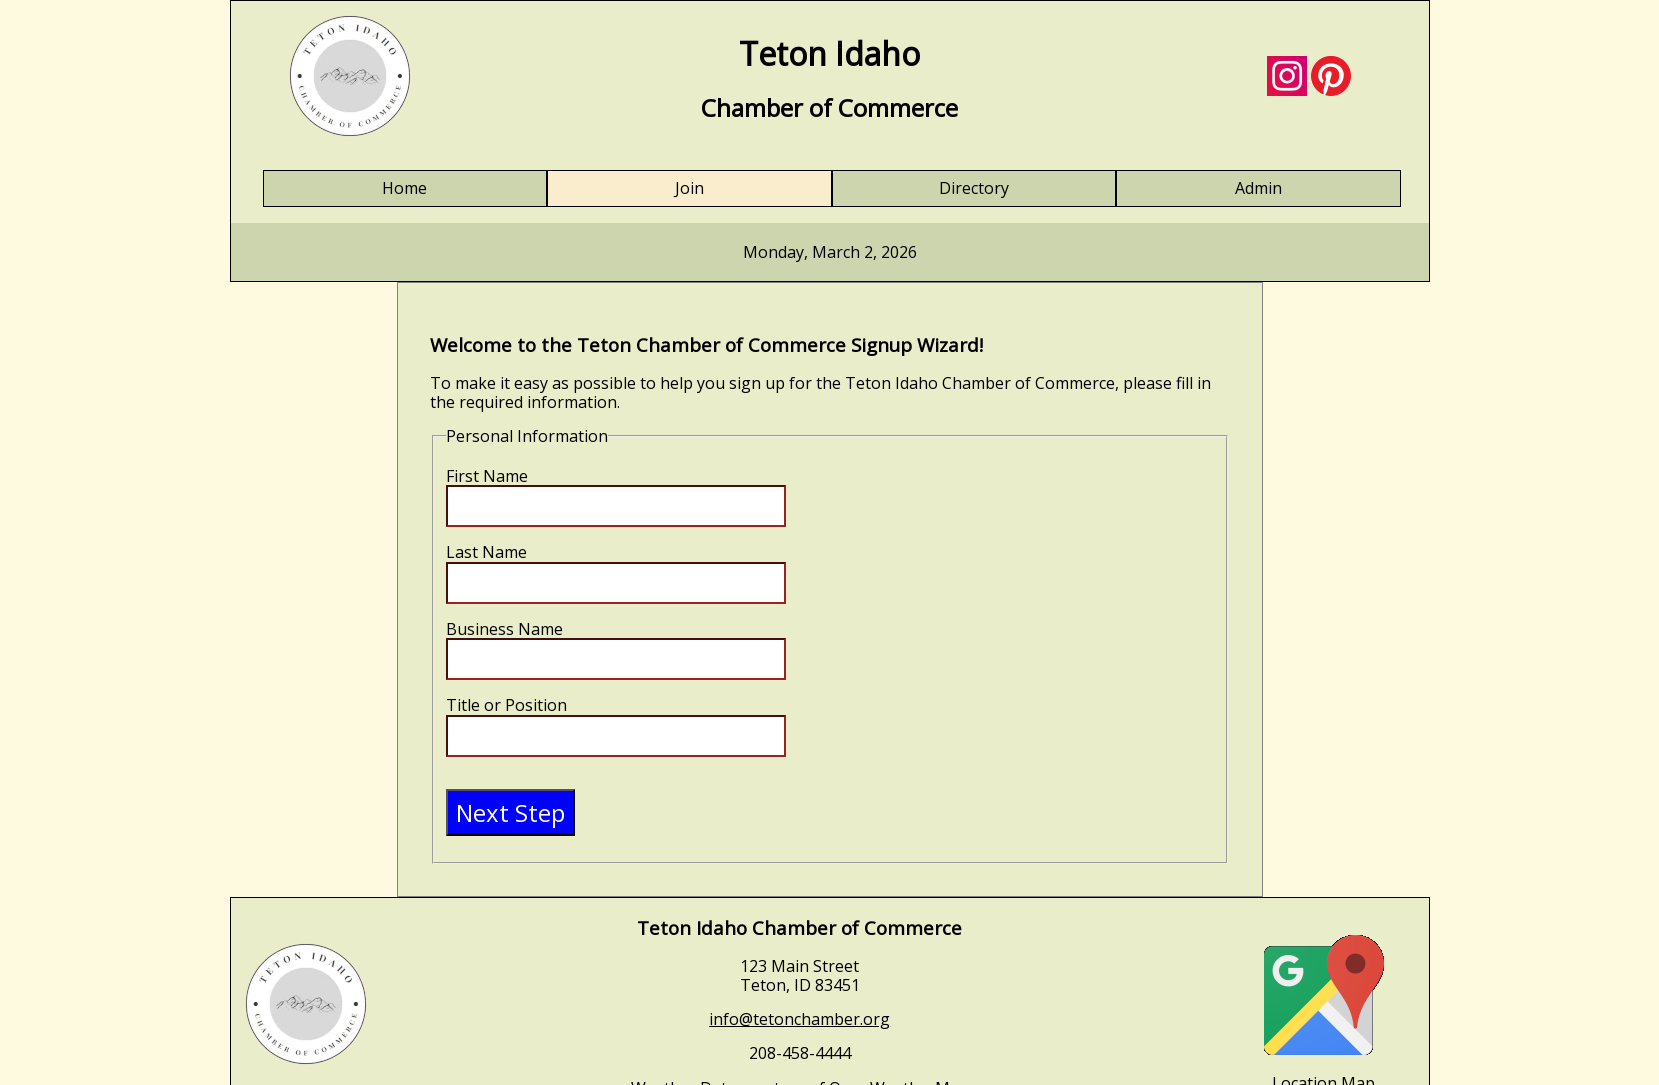

Verified first name field is present on page
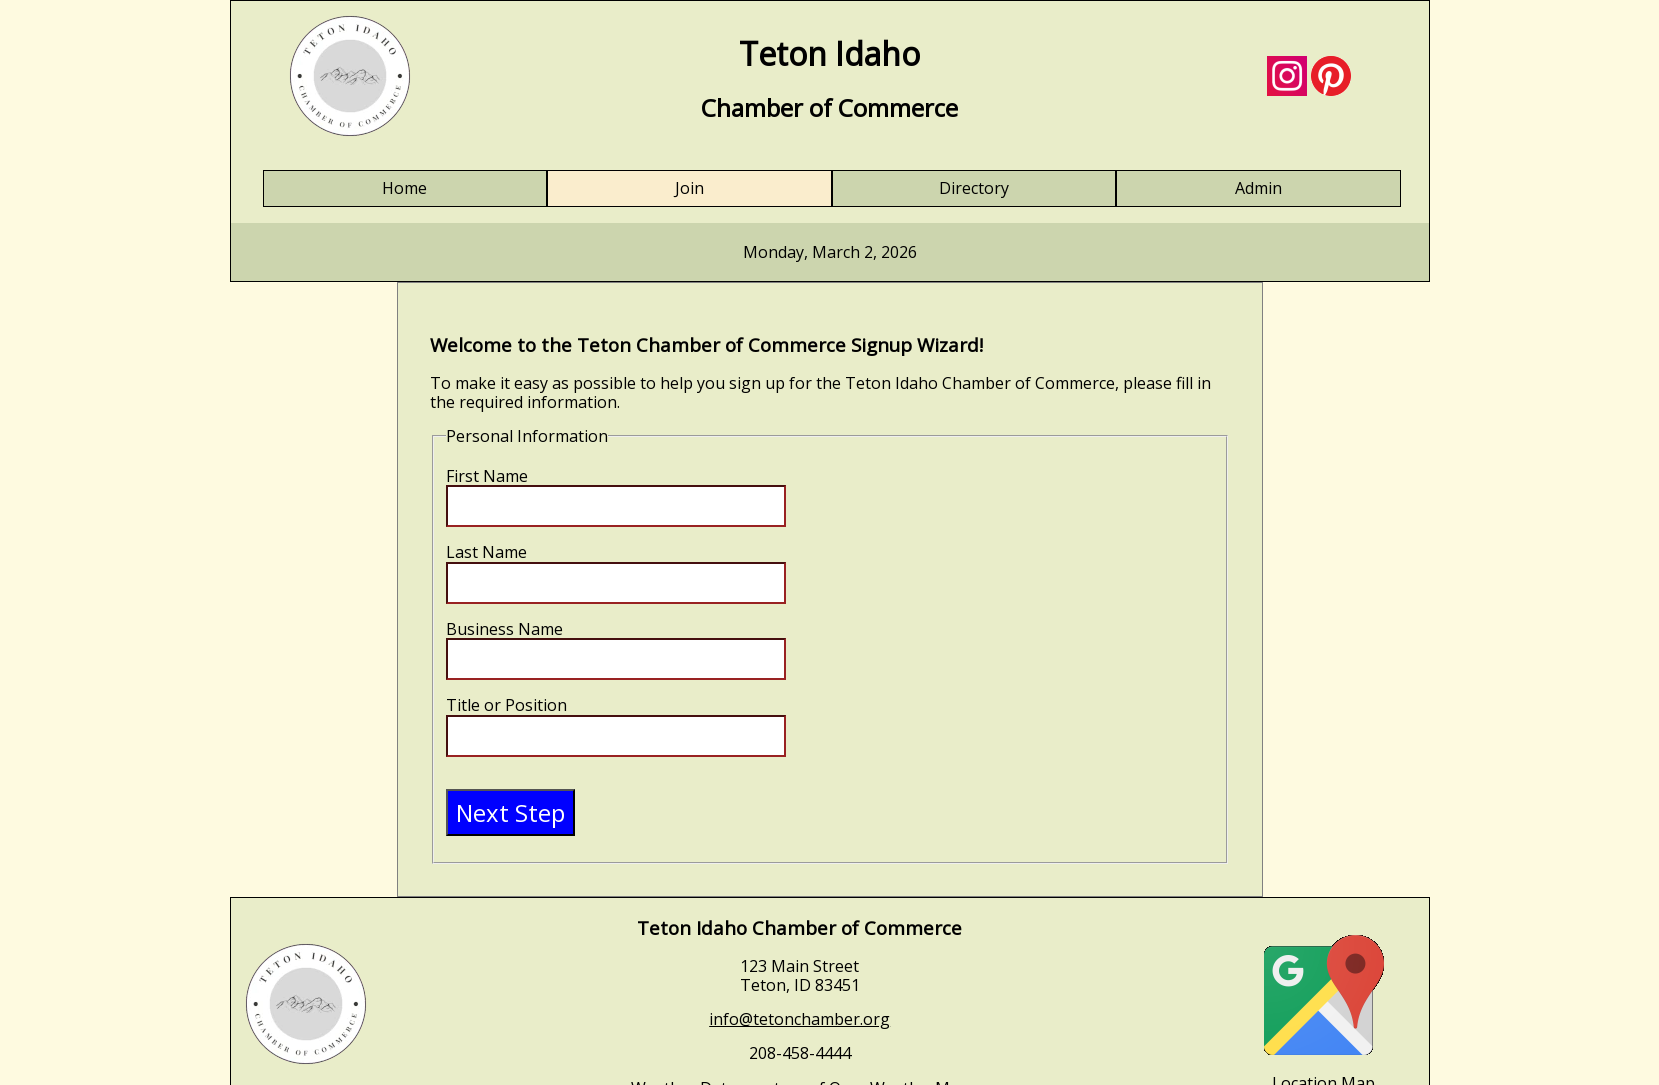

Filled first name field with 'Marcus' on input[name='fname']
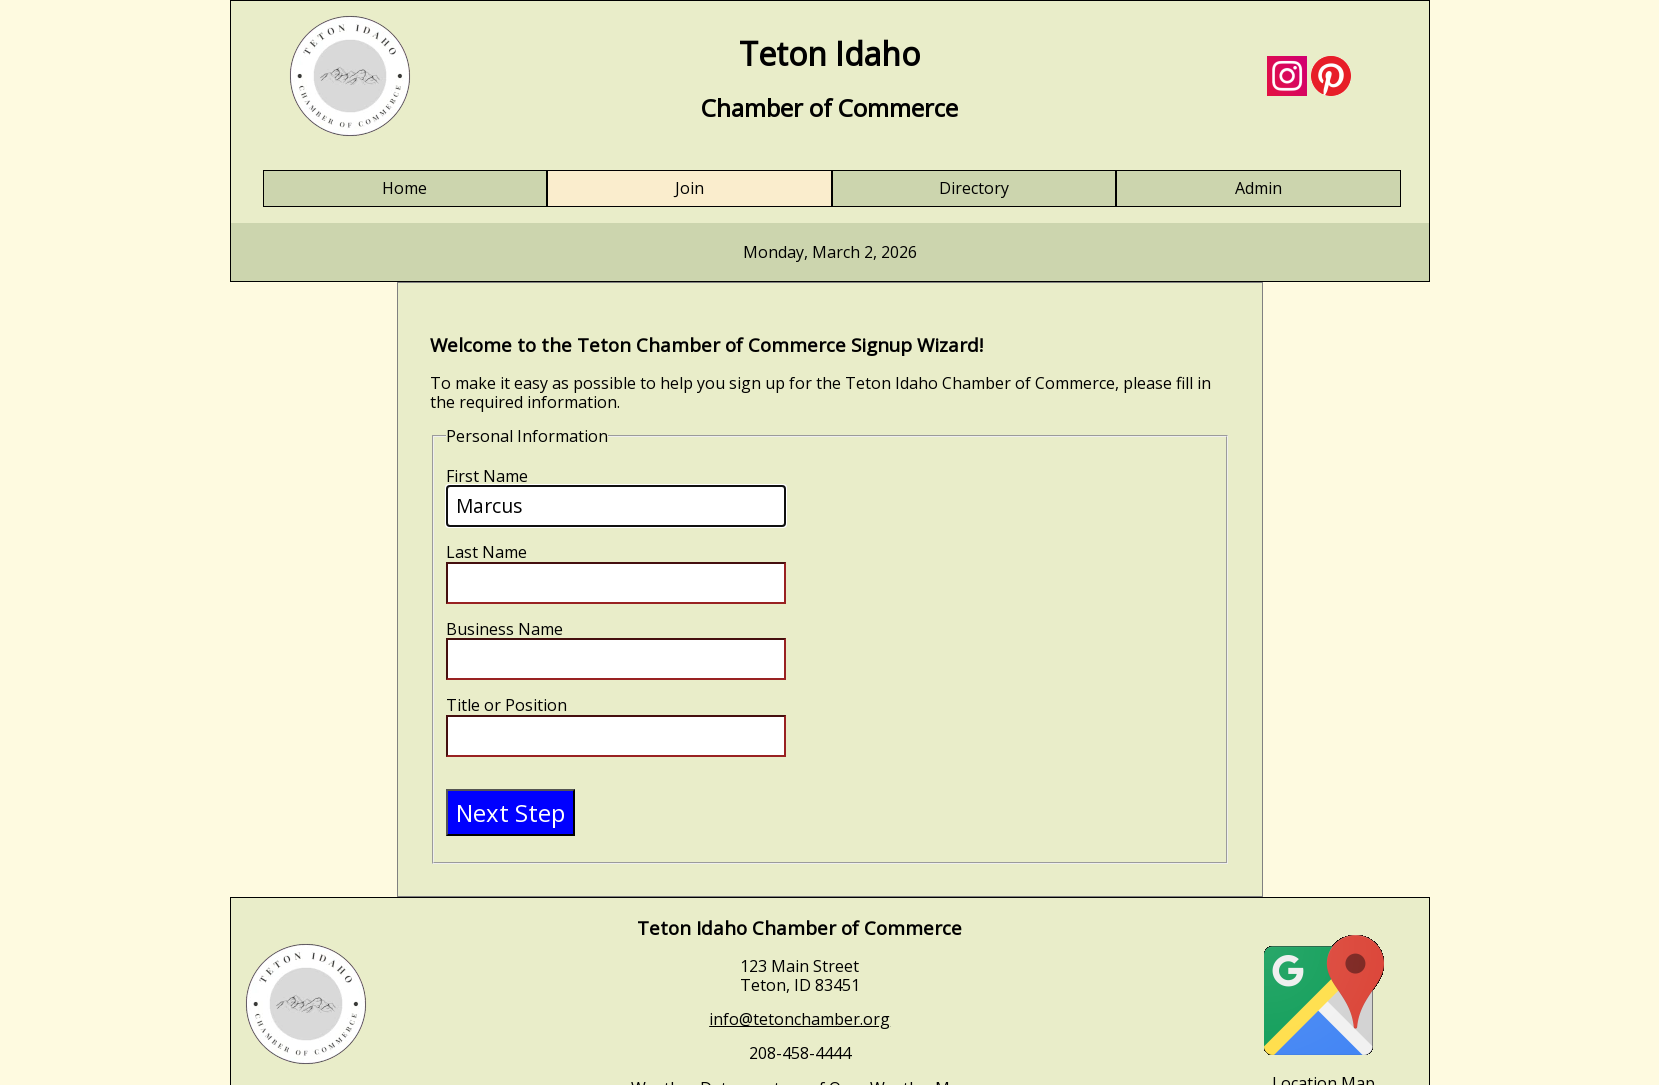

Filled last name field with 'Thompson' on input[name='lname']
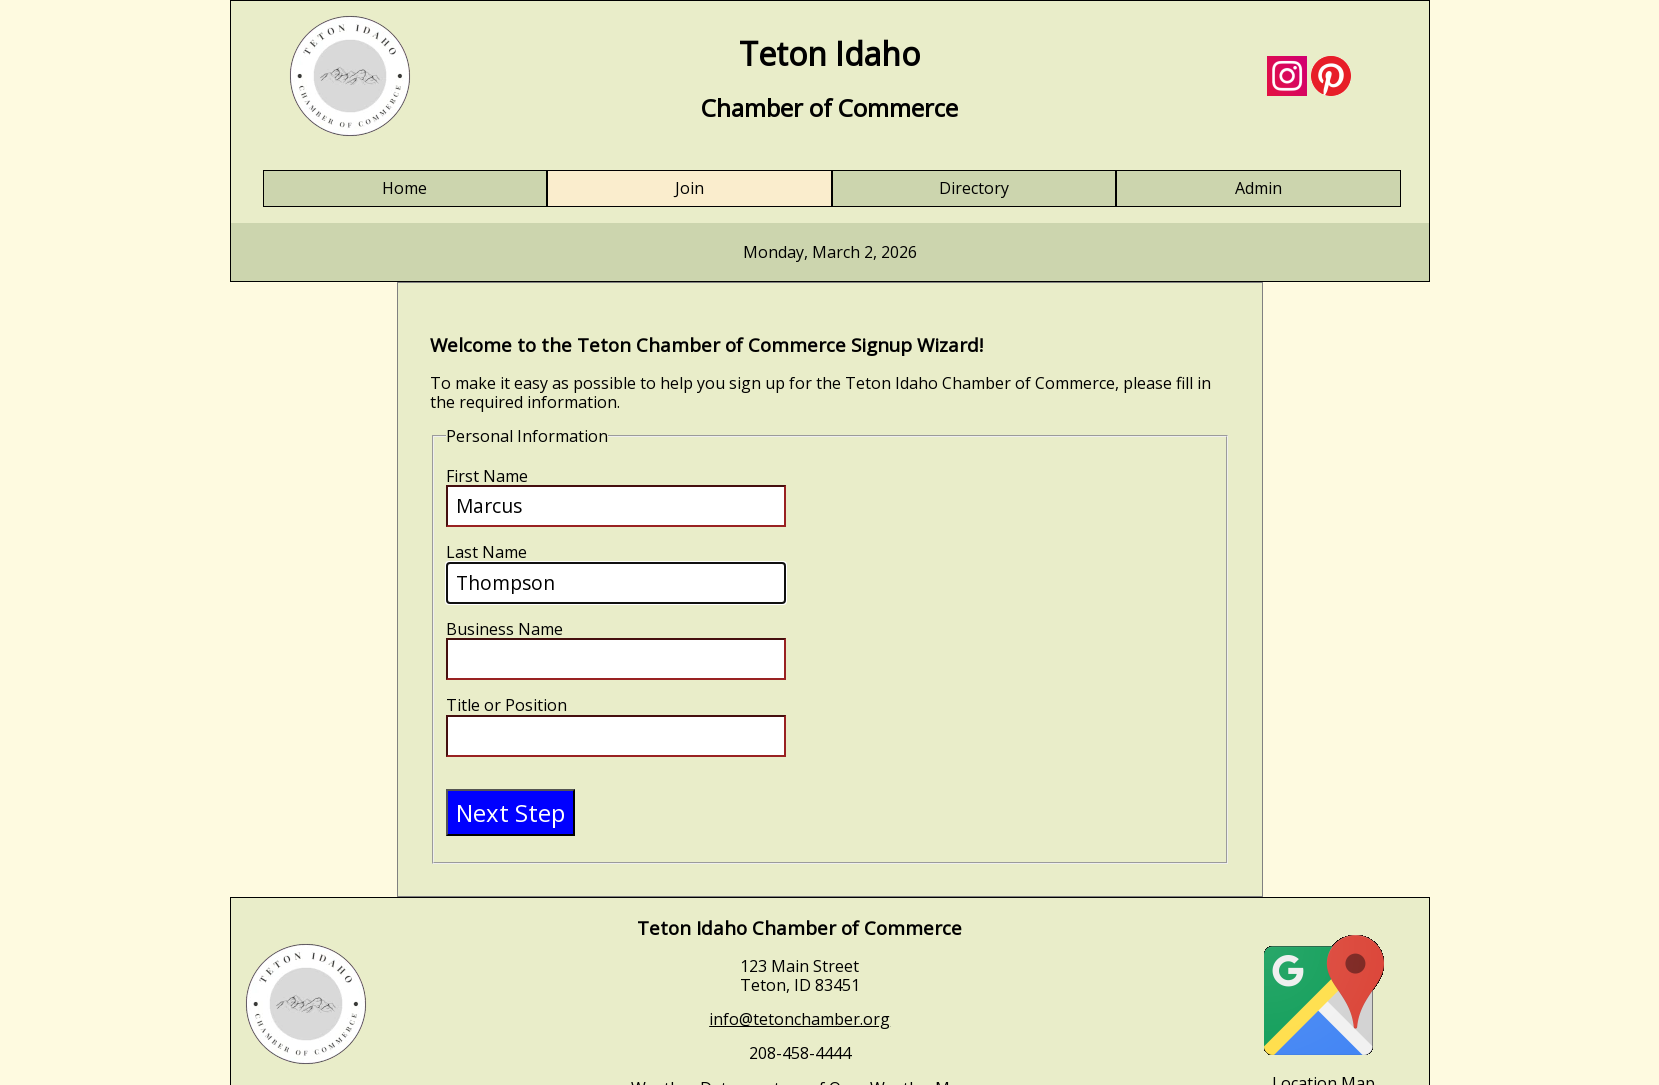

Filled business name field with 'Thompson Consulting' on input[name='bizname']
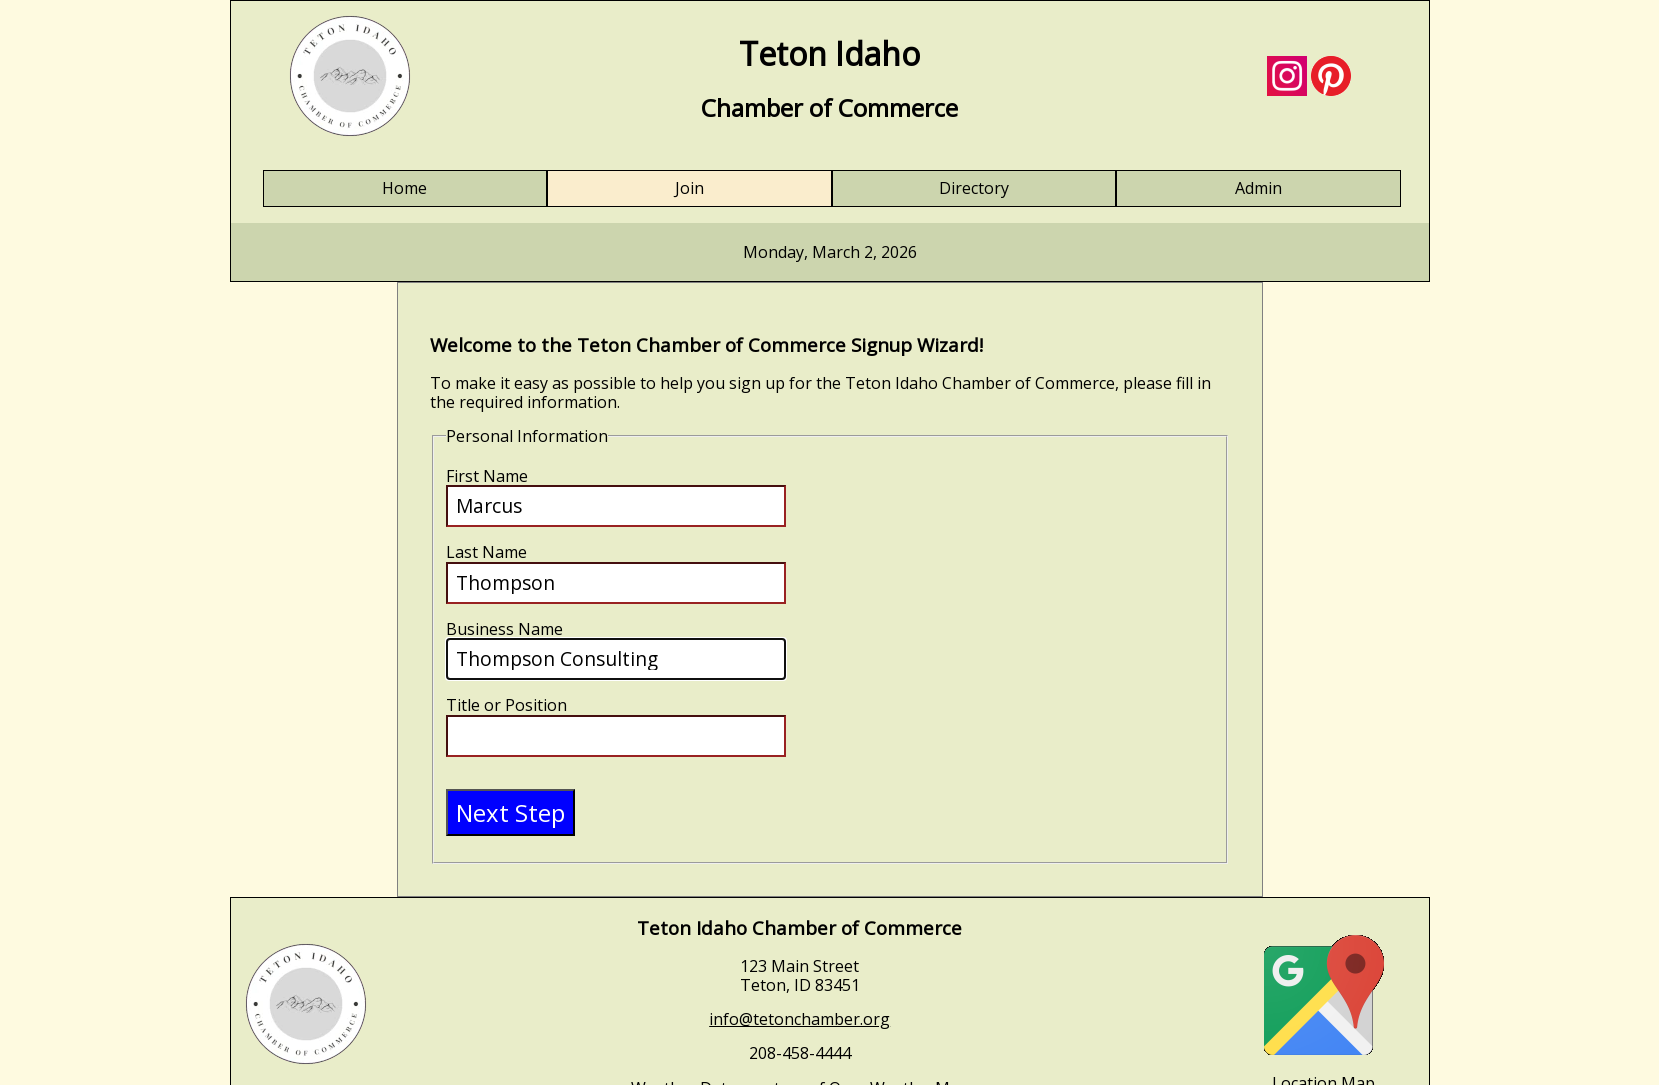

Clicked business title field to focus at (616, 736) on input[name='biztitle']
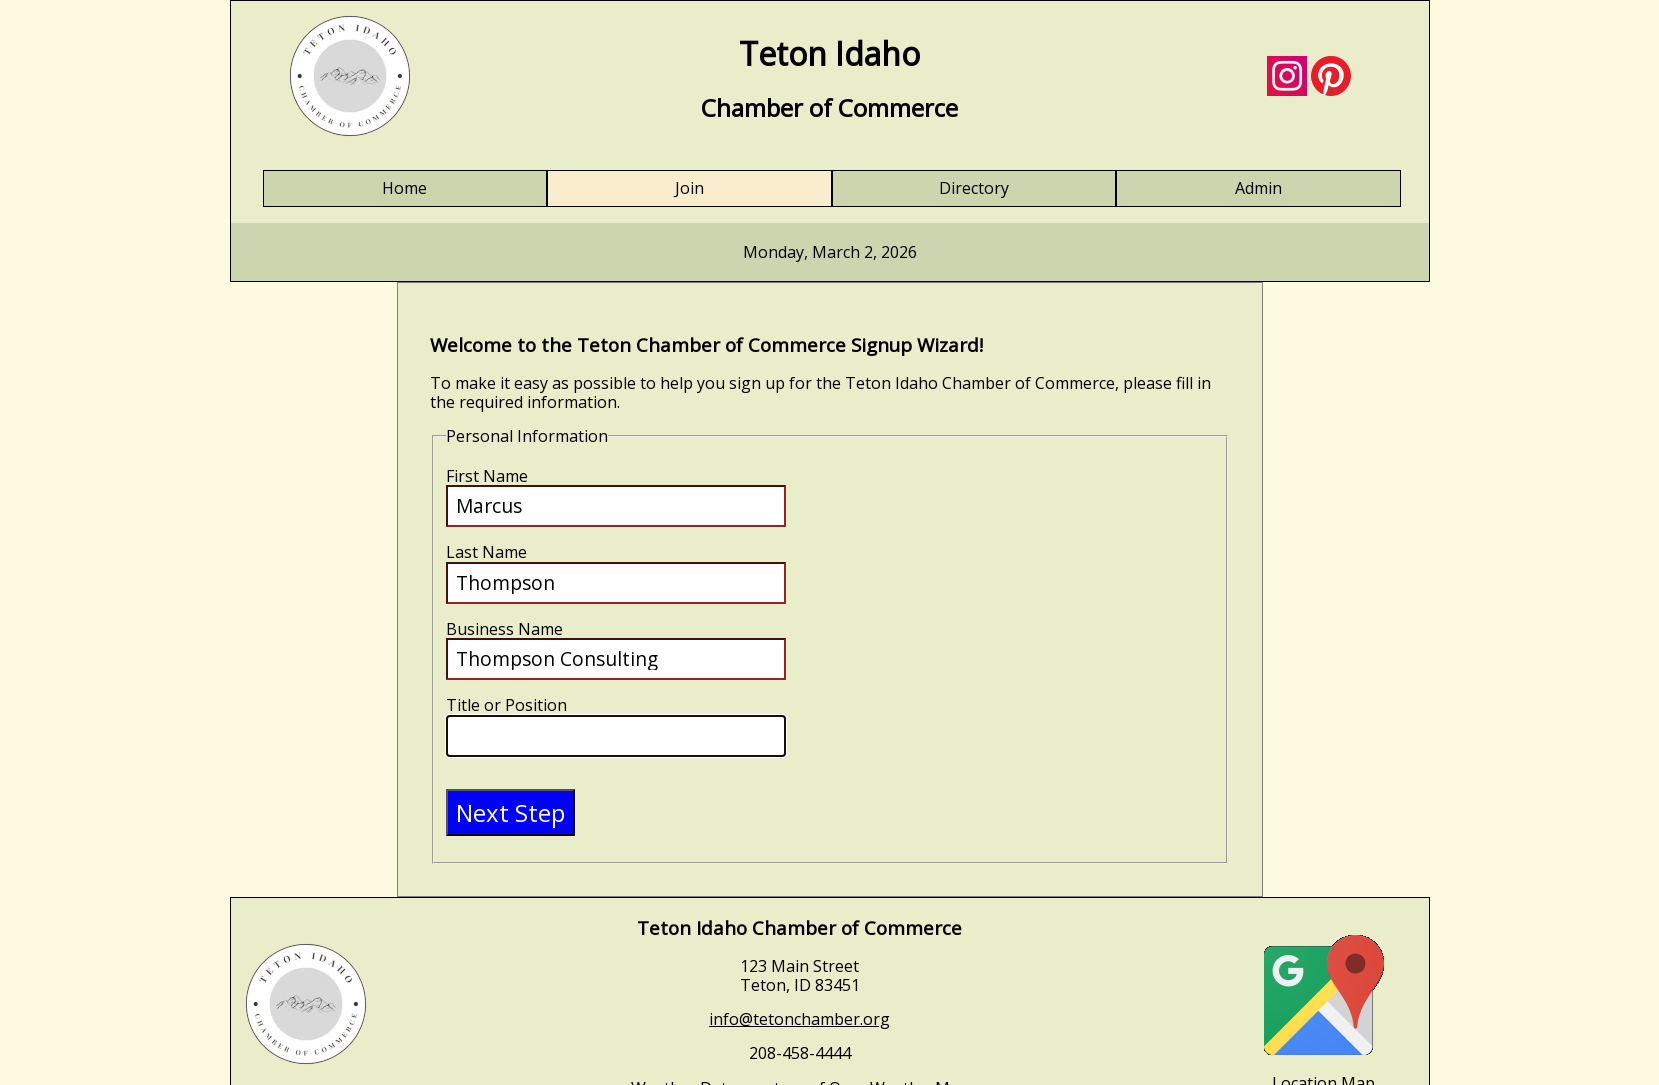

Filled business title field with 'CEO' on input[name='biztitle']
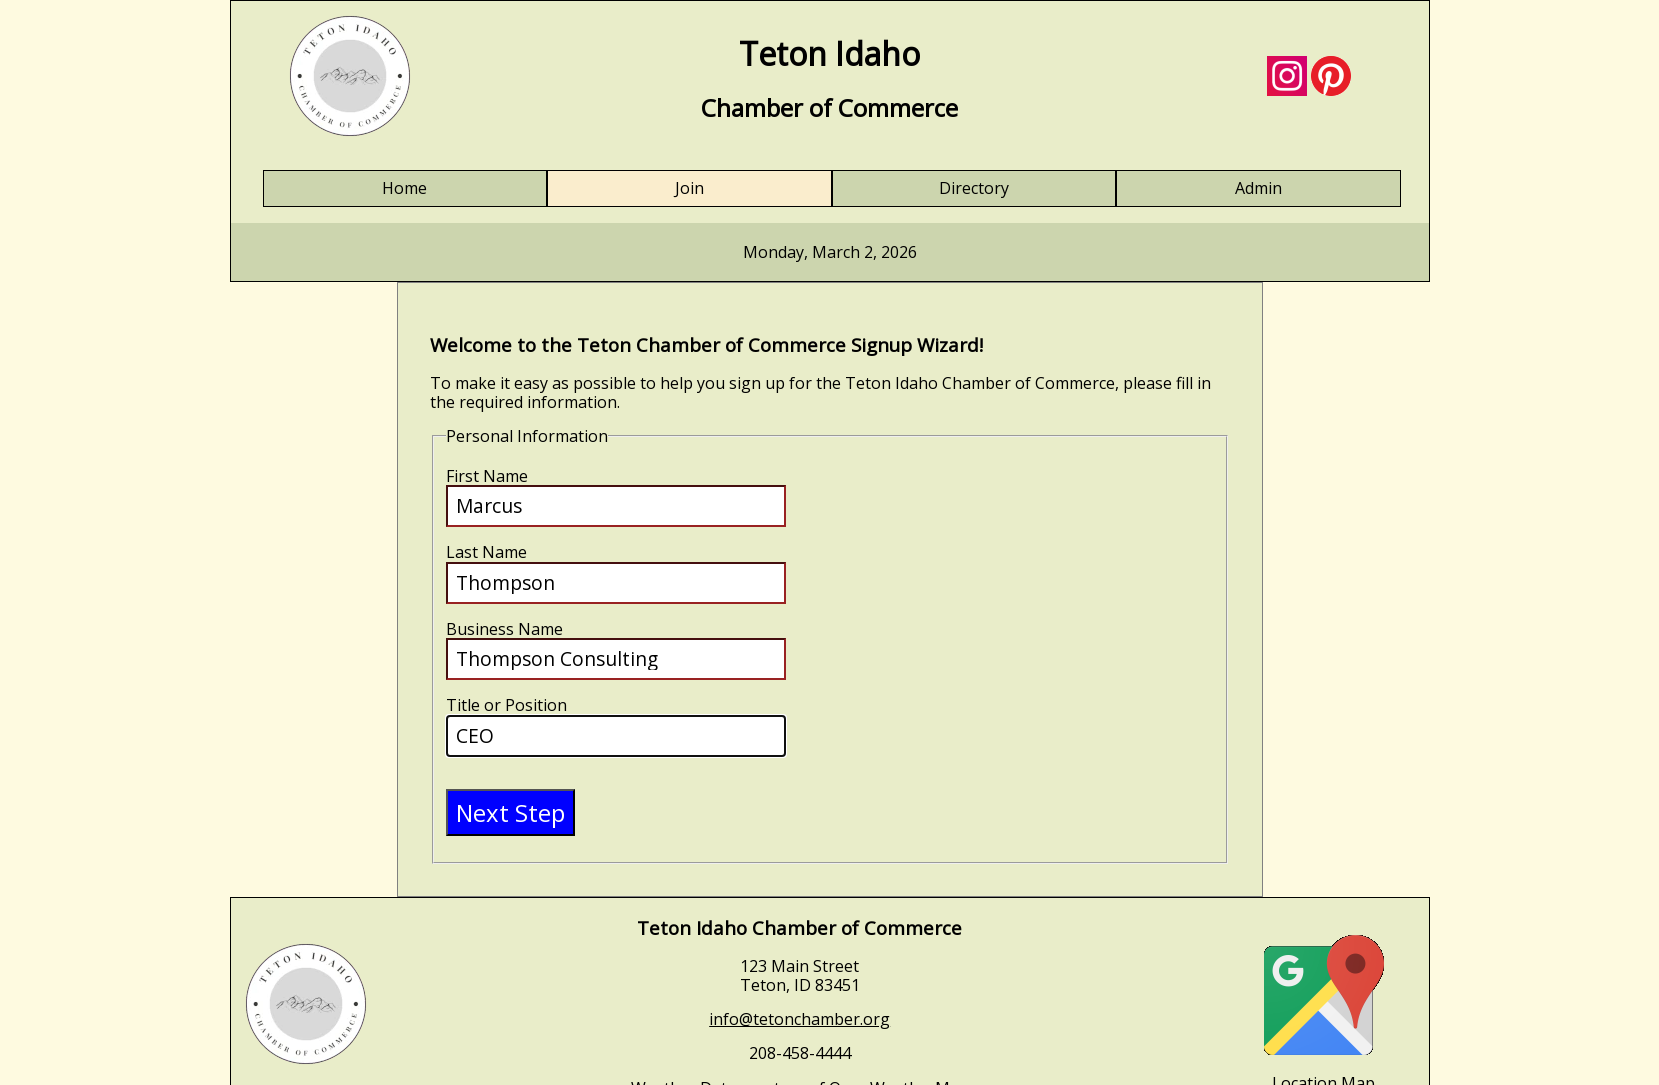

Clicked submit button to submit form at (510, 812) on input[name='submit']
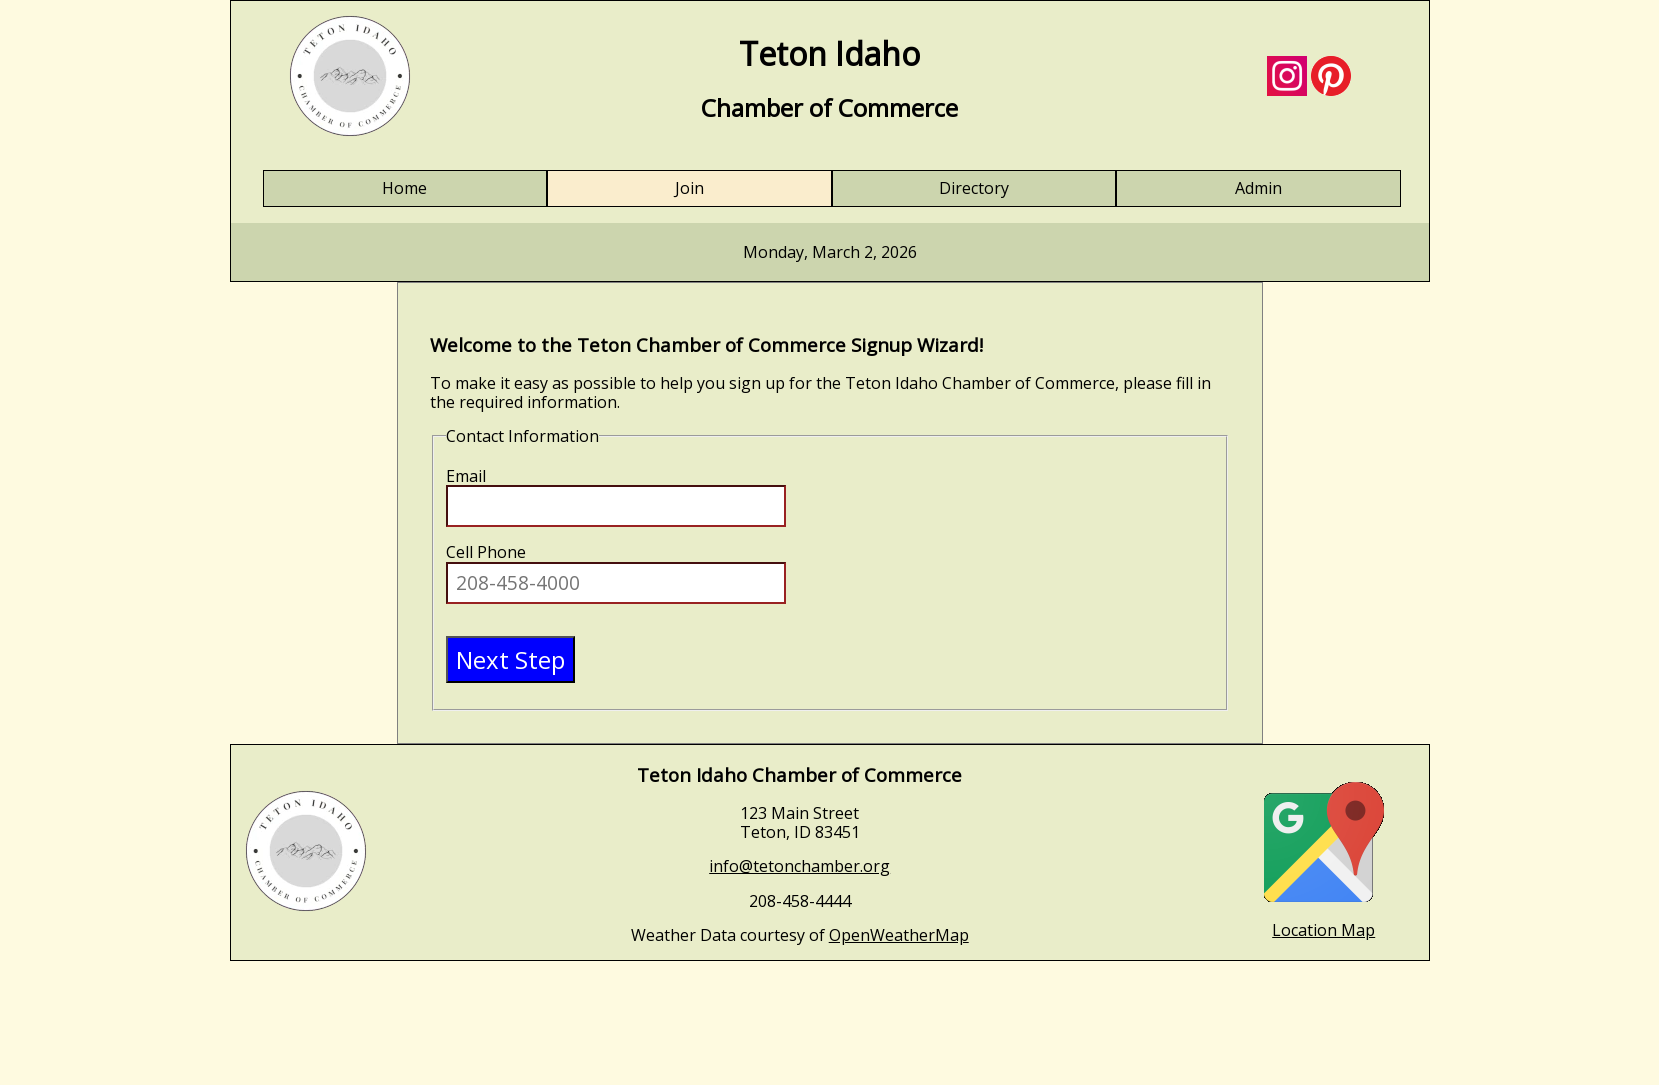

Verified email field appeared after form submission
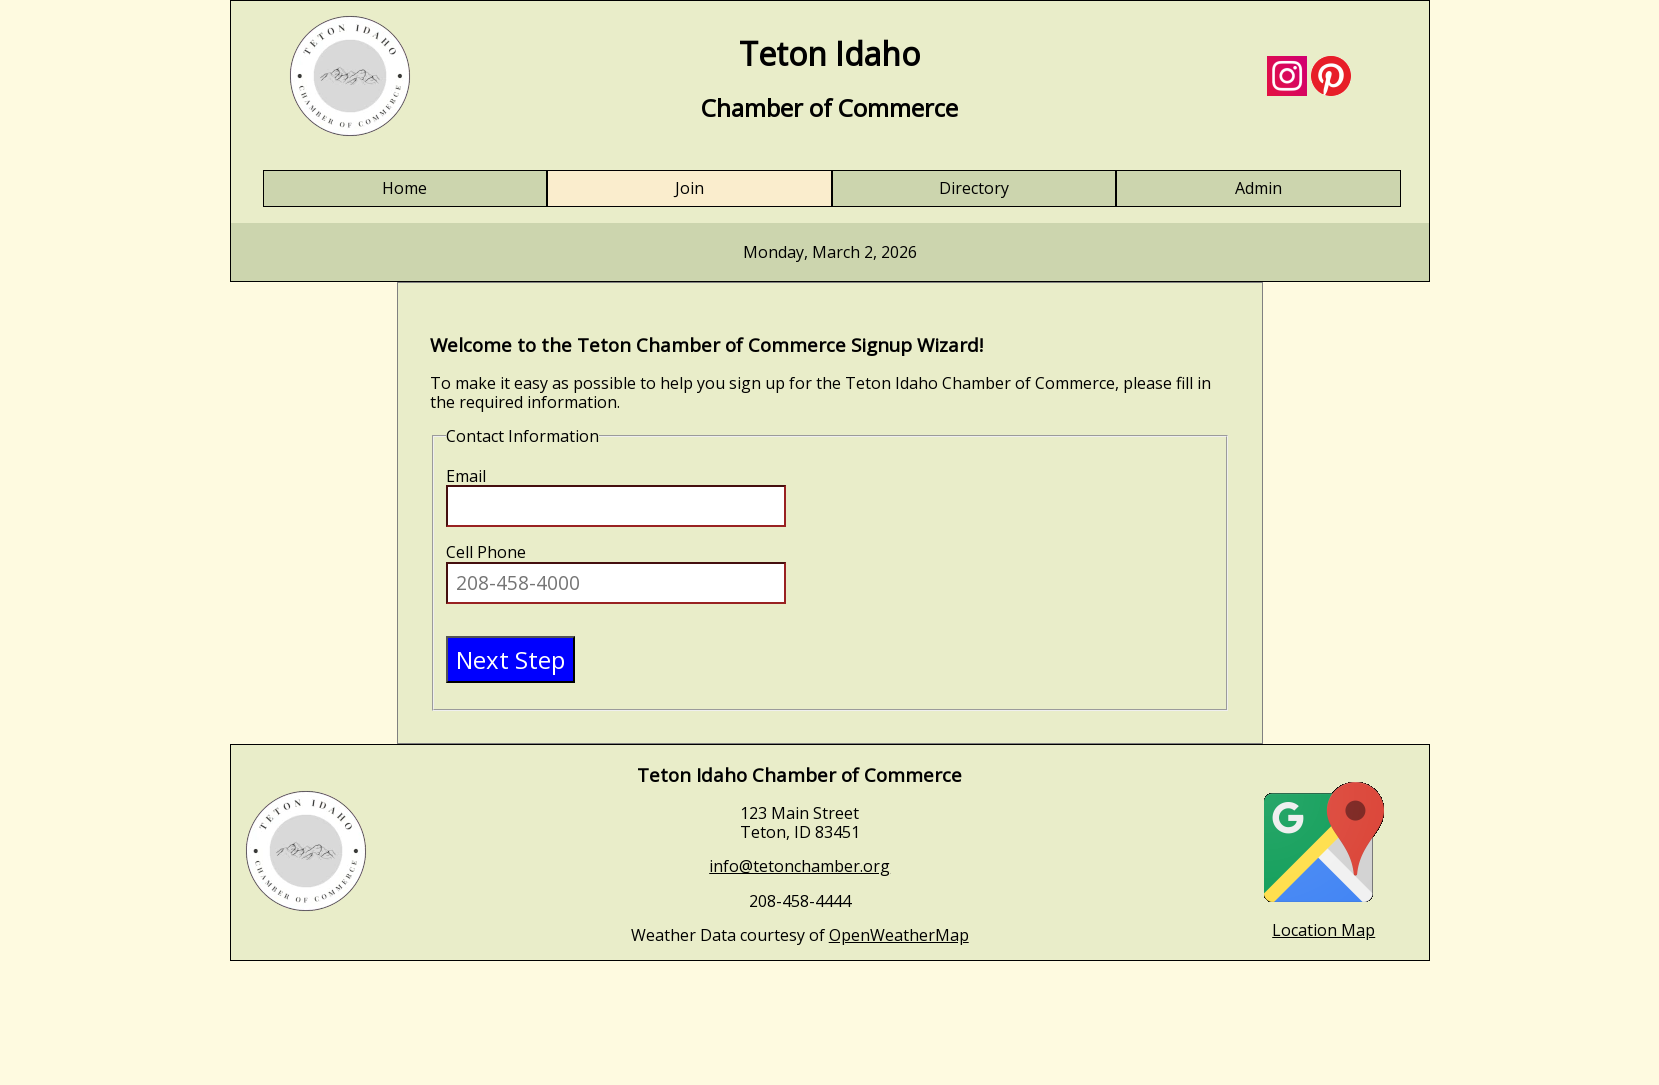

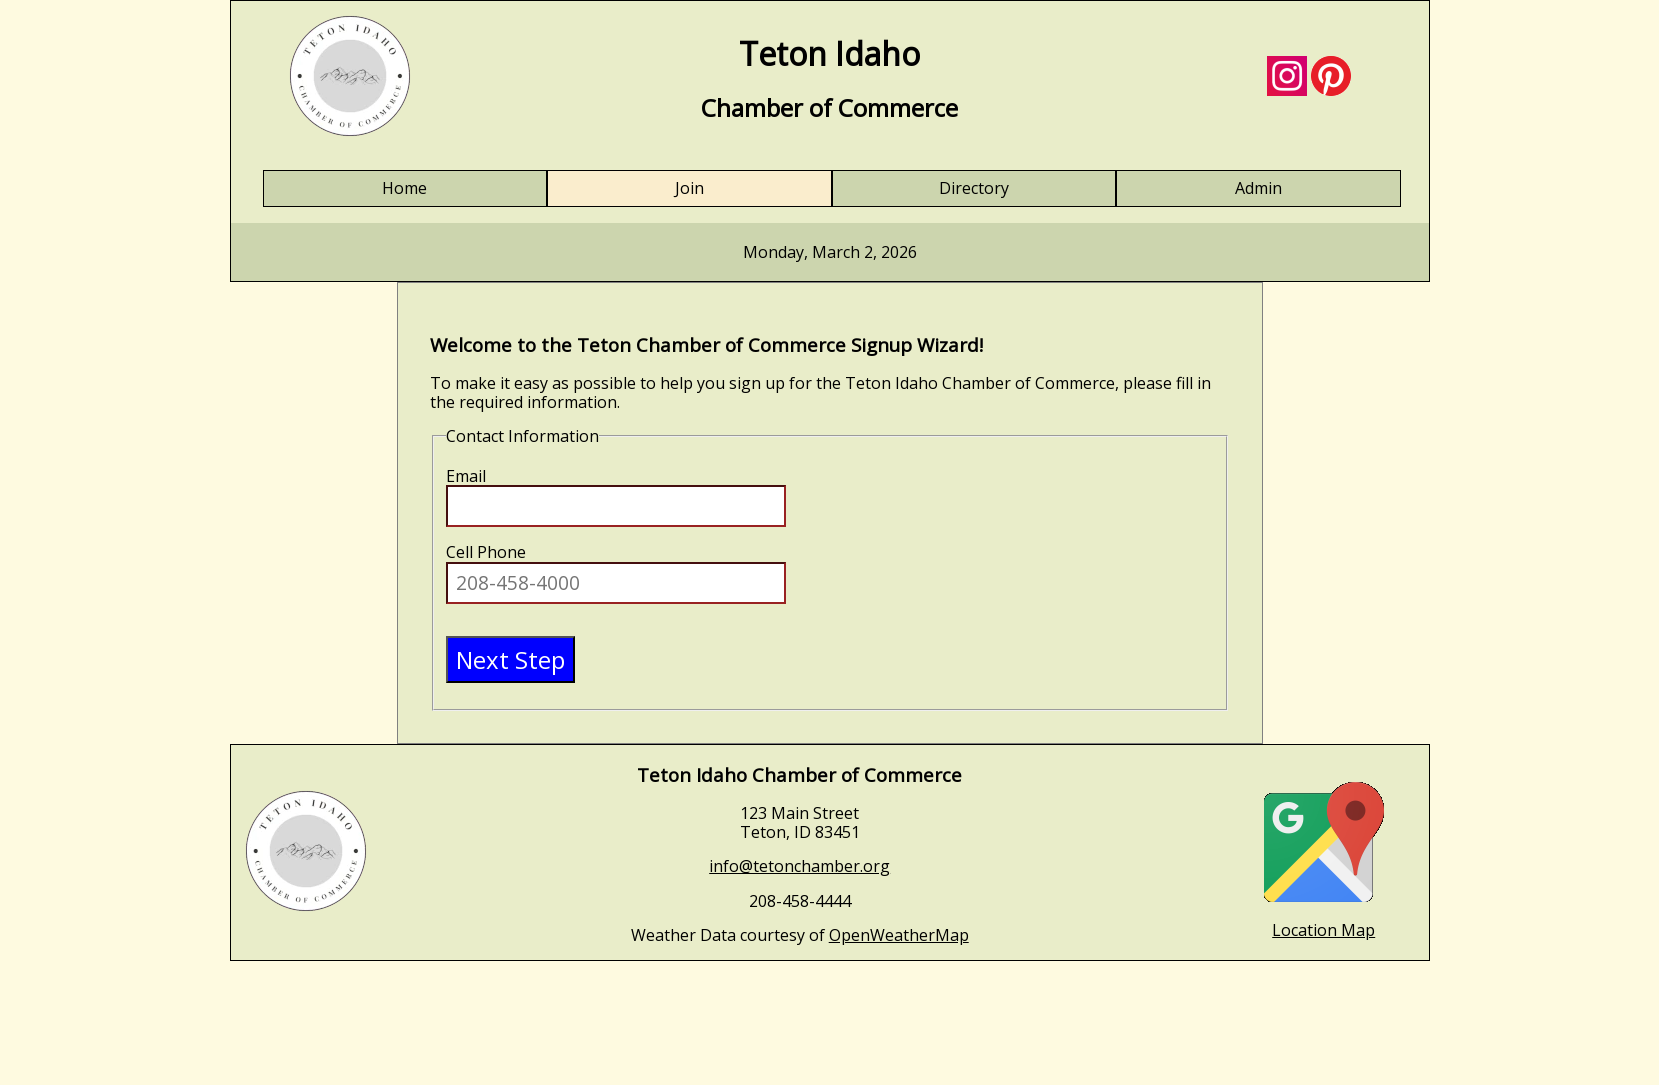